Tests the calendar viewing feature on timeanddate.com by selecting a month (December) and country (Taiwan) from dropdown menus, then clicking the "View Calendar" button to display the calendar.

Starting URL: https://www.timeanddate.com/

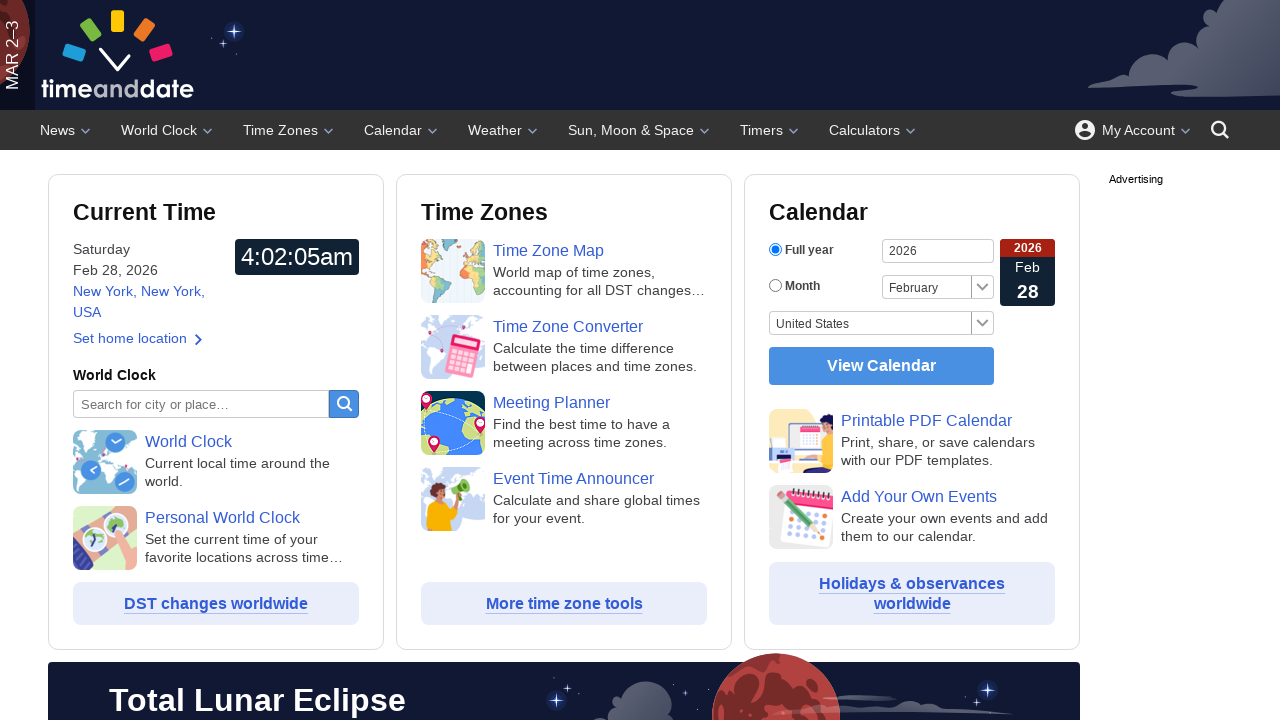

Selected 'December' from month dropdown on #month
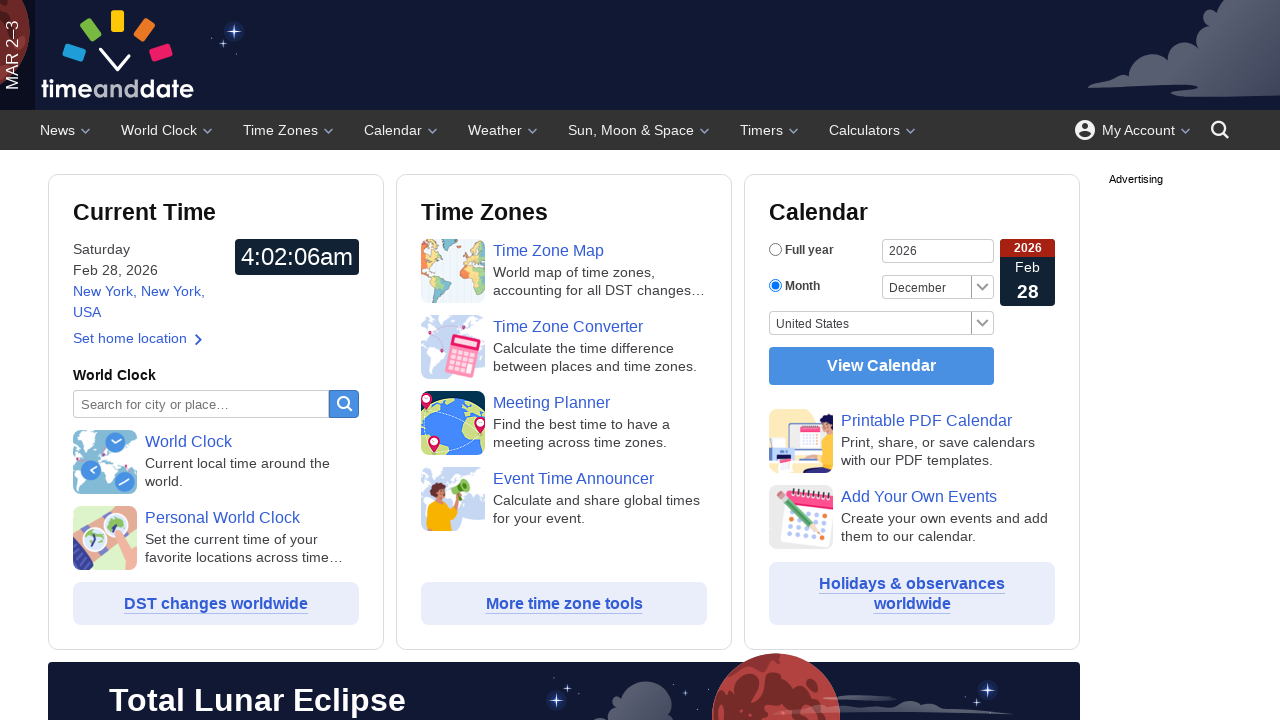

Selected 'Taiwan' from country dropdown on #country
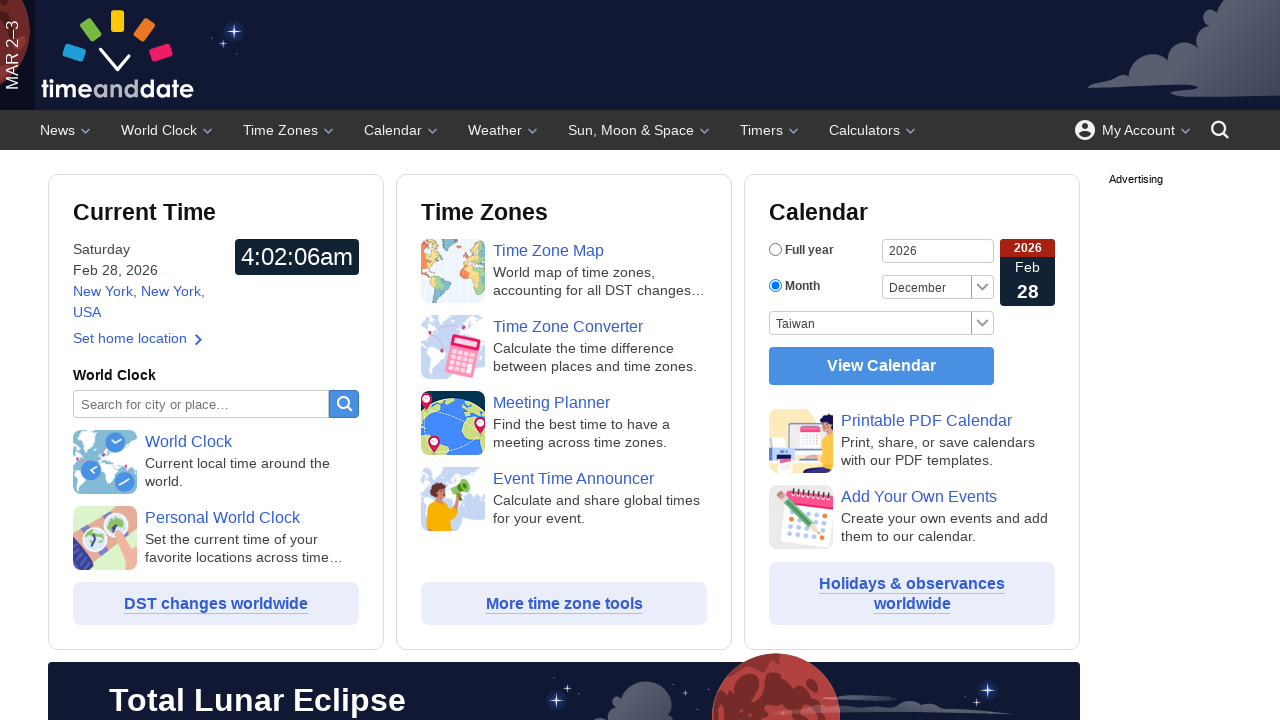

Clicked 'View Calendar' button at (882, 366) on xpath=//form[@id='cf']//input[@value='View Calendar']
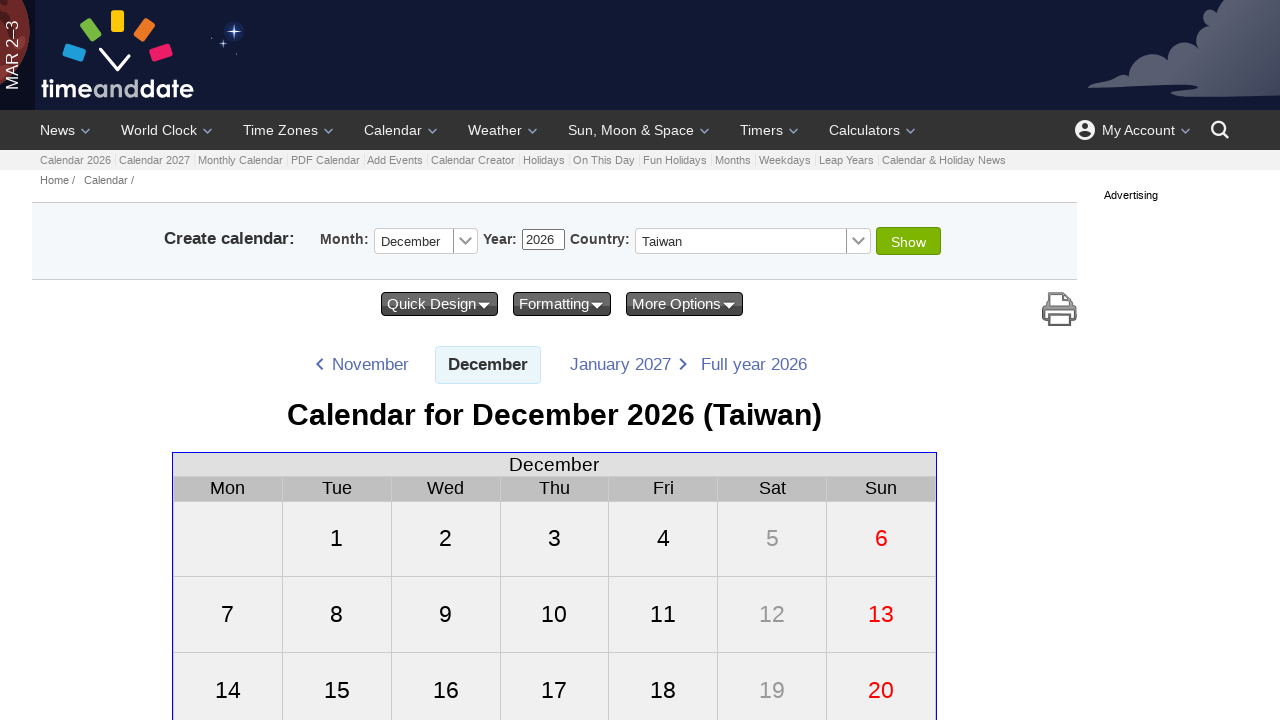

Calendar page loaded successfully
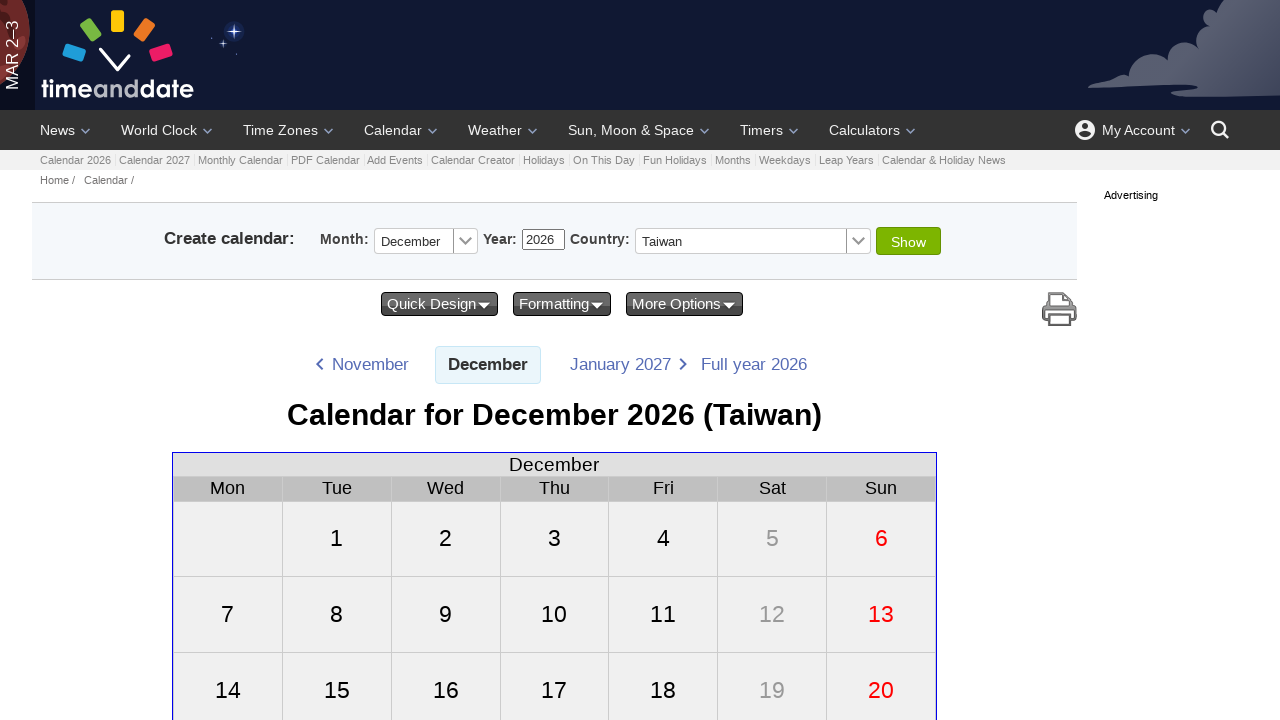

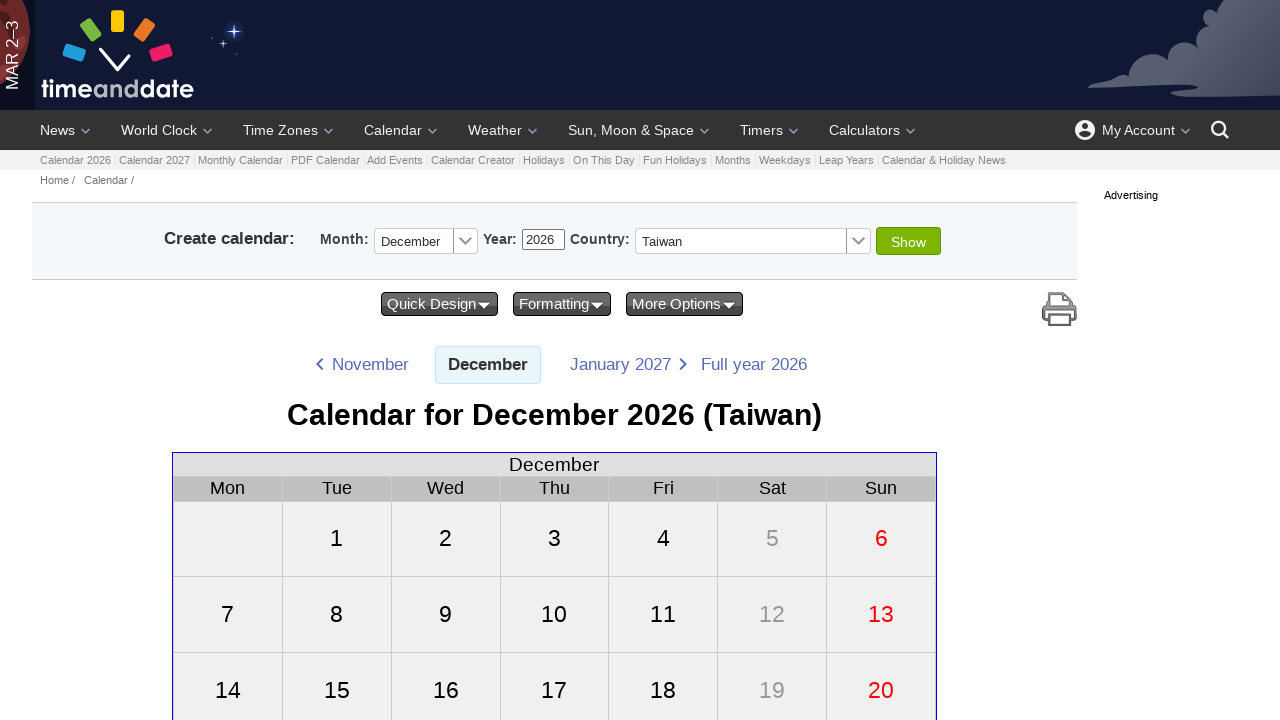